Tests switching to the mobile version of the website by clicking the mobile version link

Starting URL: https://wookie.com.ua/ua/

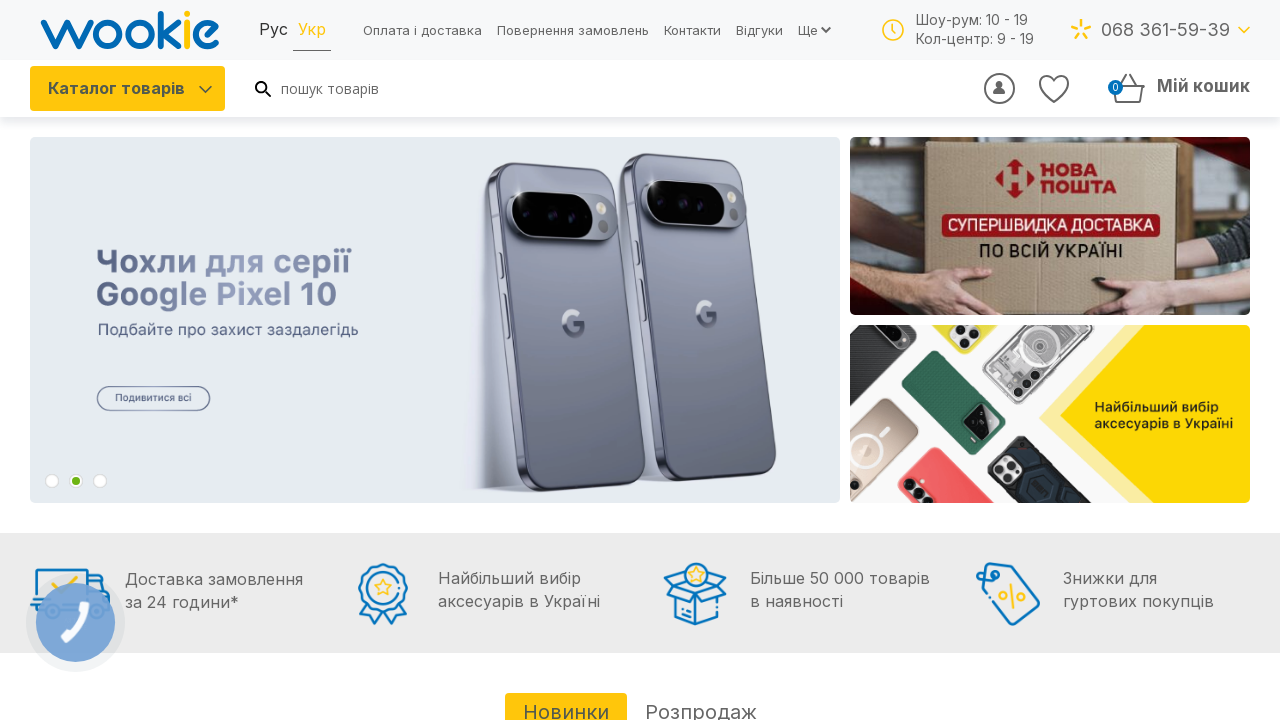

Navigated to https://wookie.com.ua/ua/
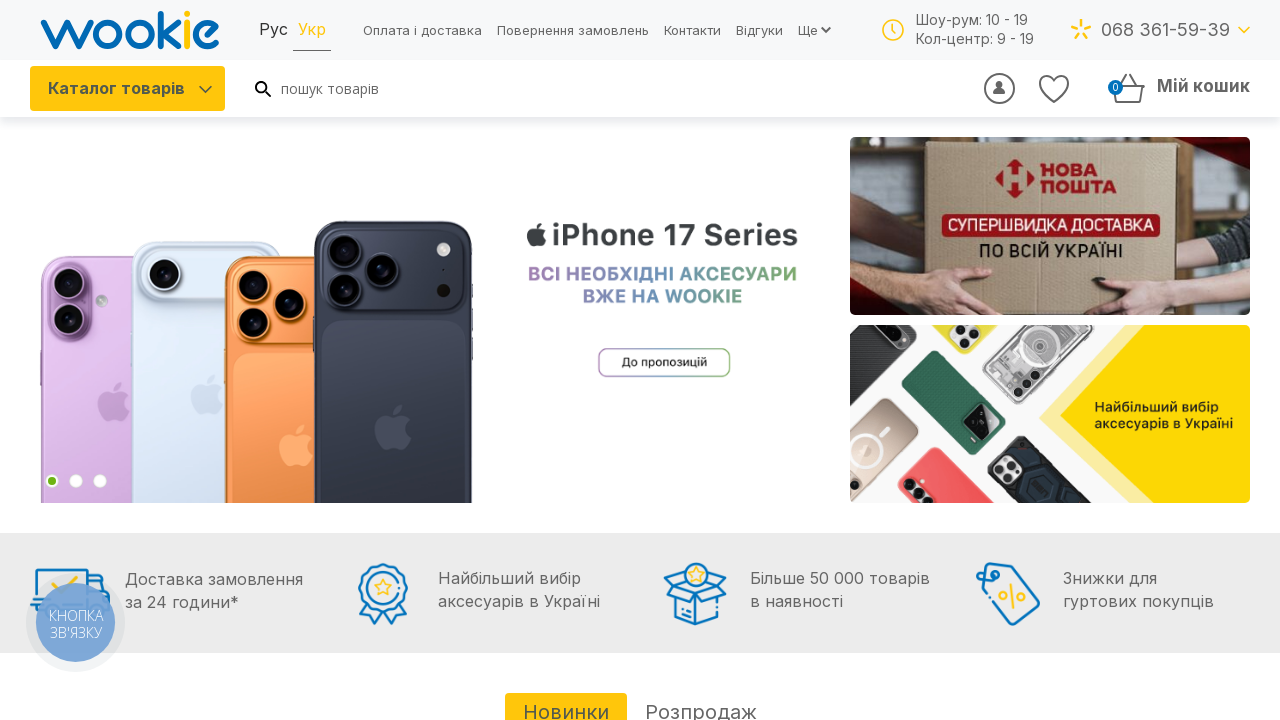

Clicked on the mobile version link at (38, 419) on internal:role=link[name="Мобільна версія"i]
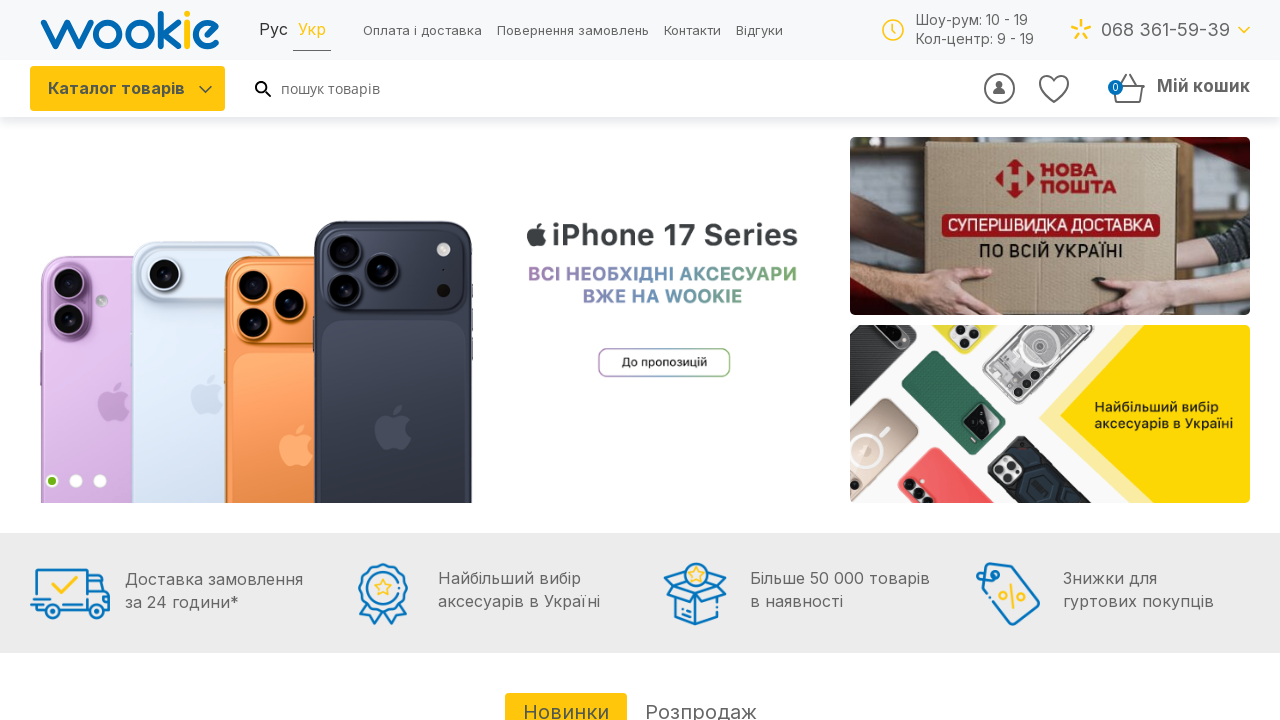

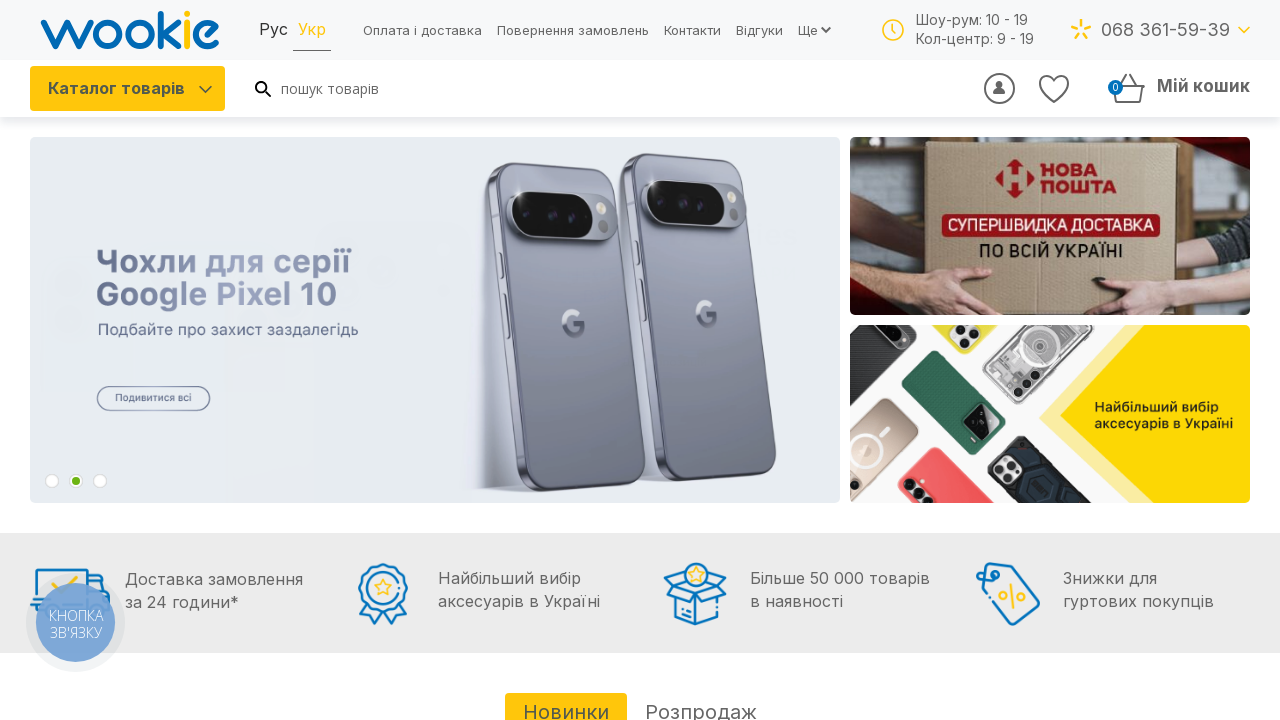